Navigates to a jobs website and clicks on the Jobs menu item, then verifies the page title

Starting URL: https://alchemy.hguy.co/jobs

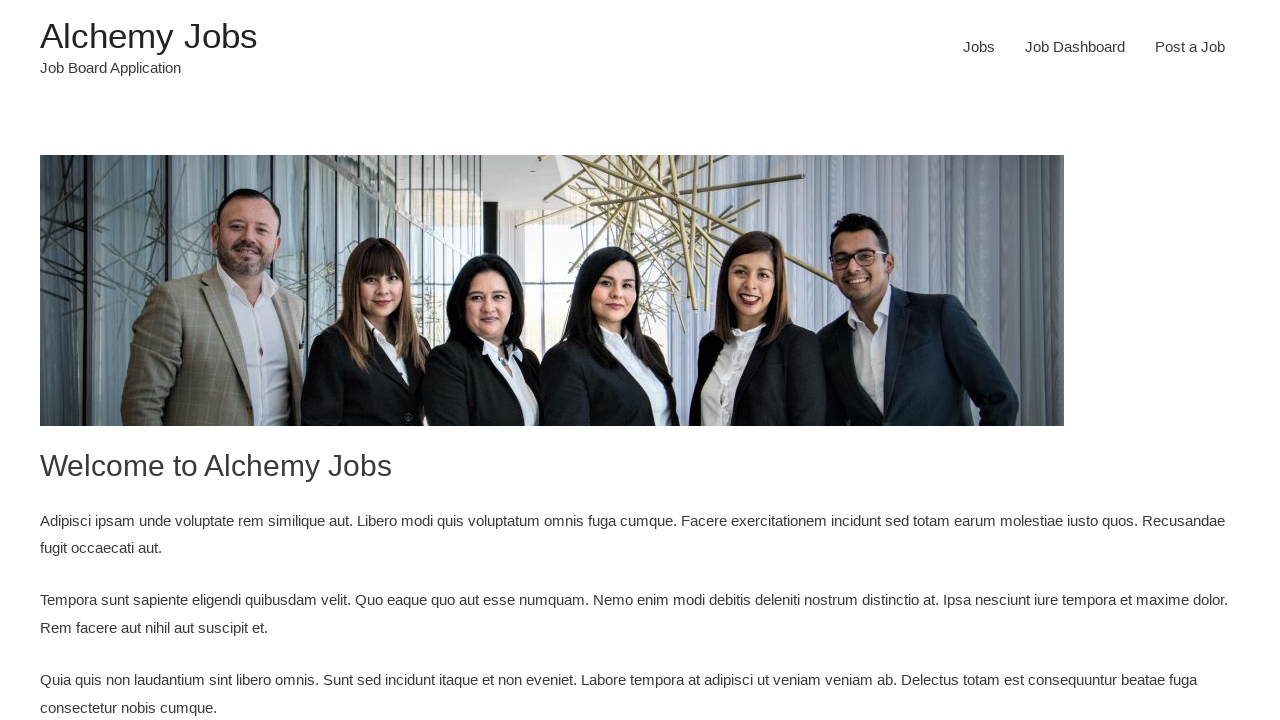

Navigated to jobs website at https://alchemy.hguy.co/jobs
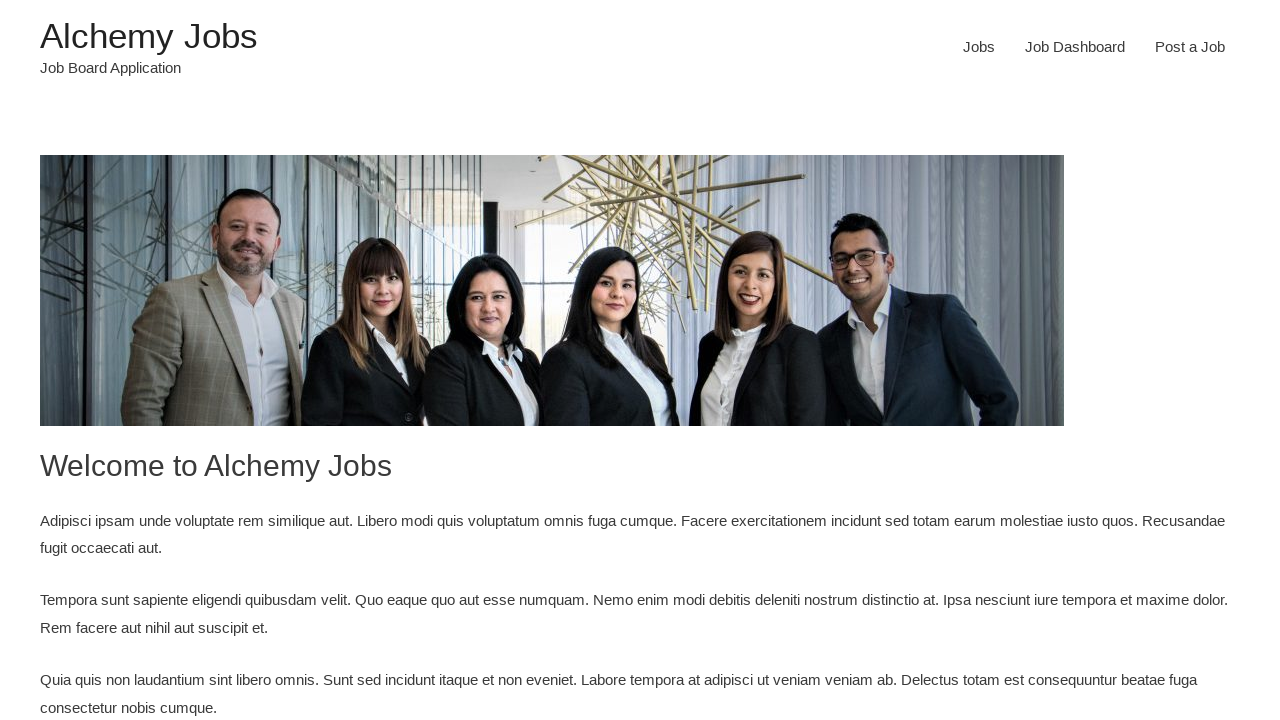

Clicked the Jobs menu item at (979, 47) on #menu-item-24 a:has-text('Jobs')
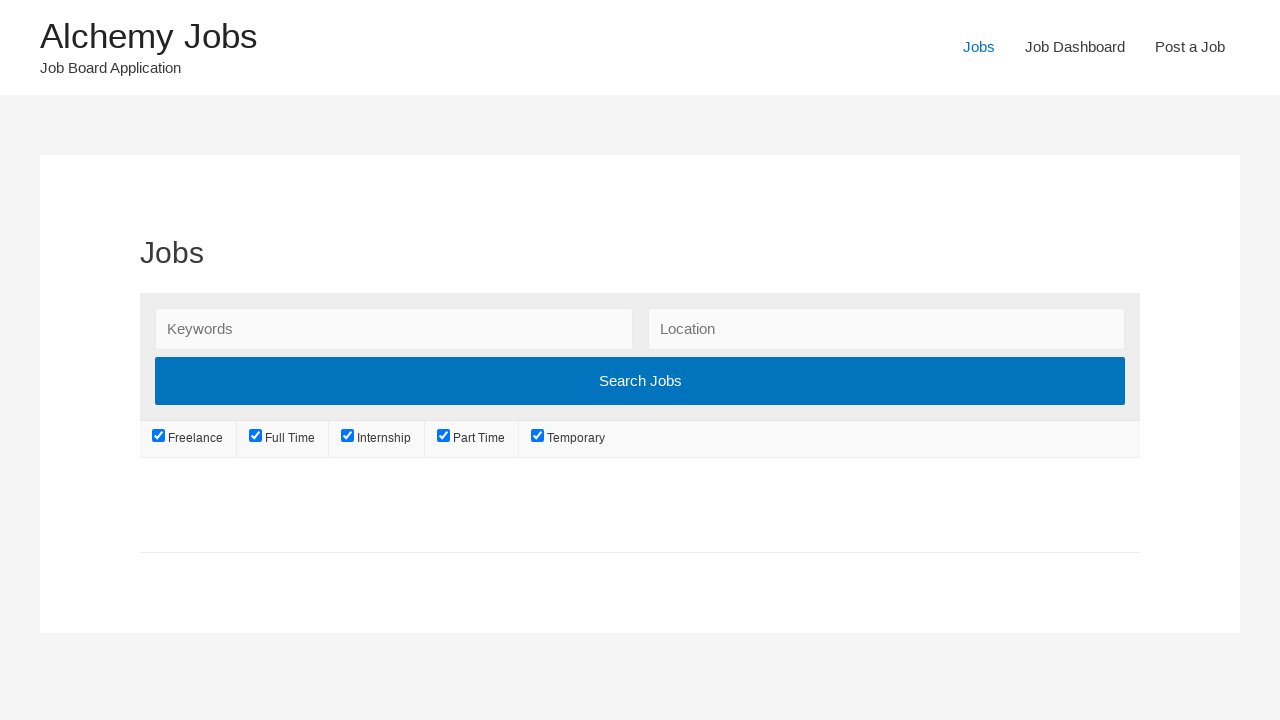

Waited for page to load with networkidle state
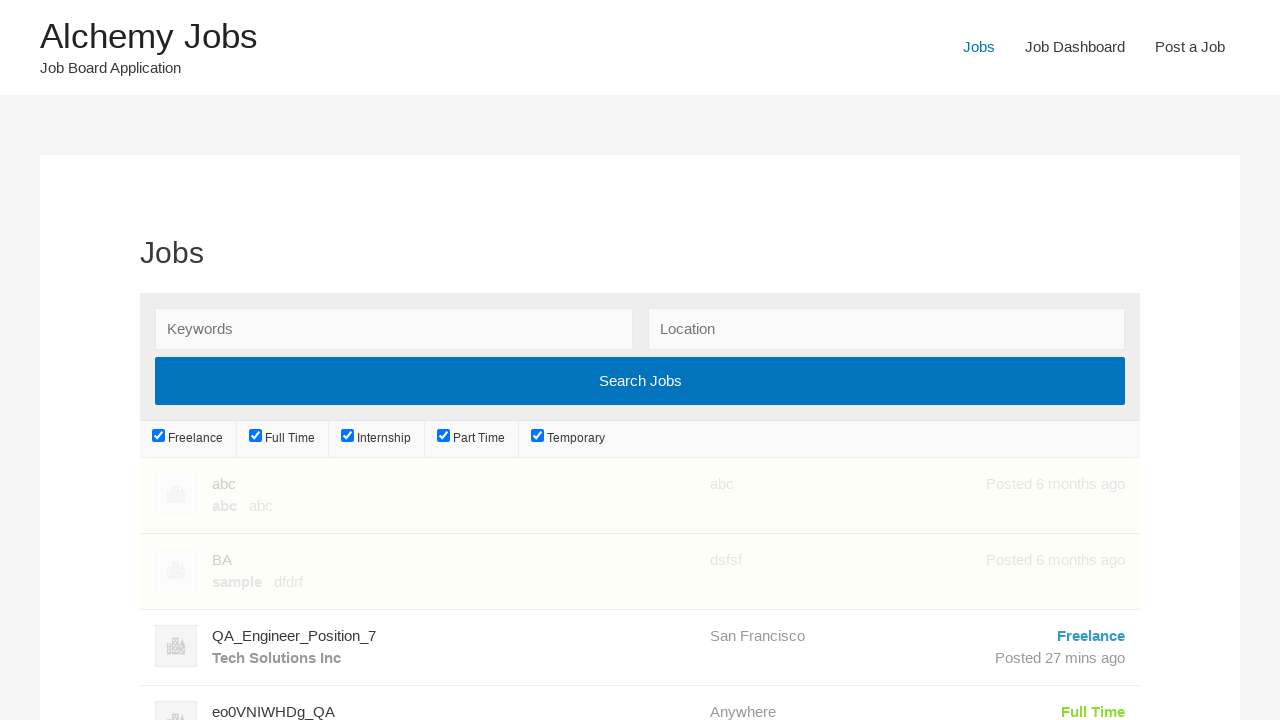

Verified page title is 'Jobs – Alchemy Jobs'
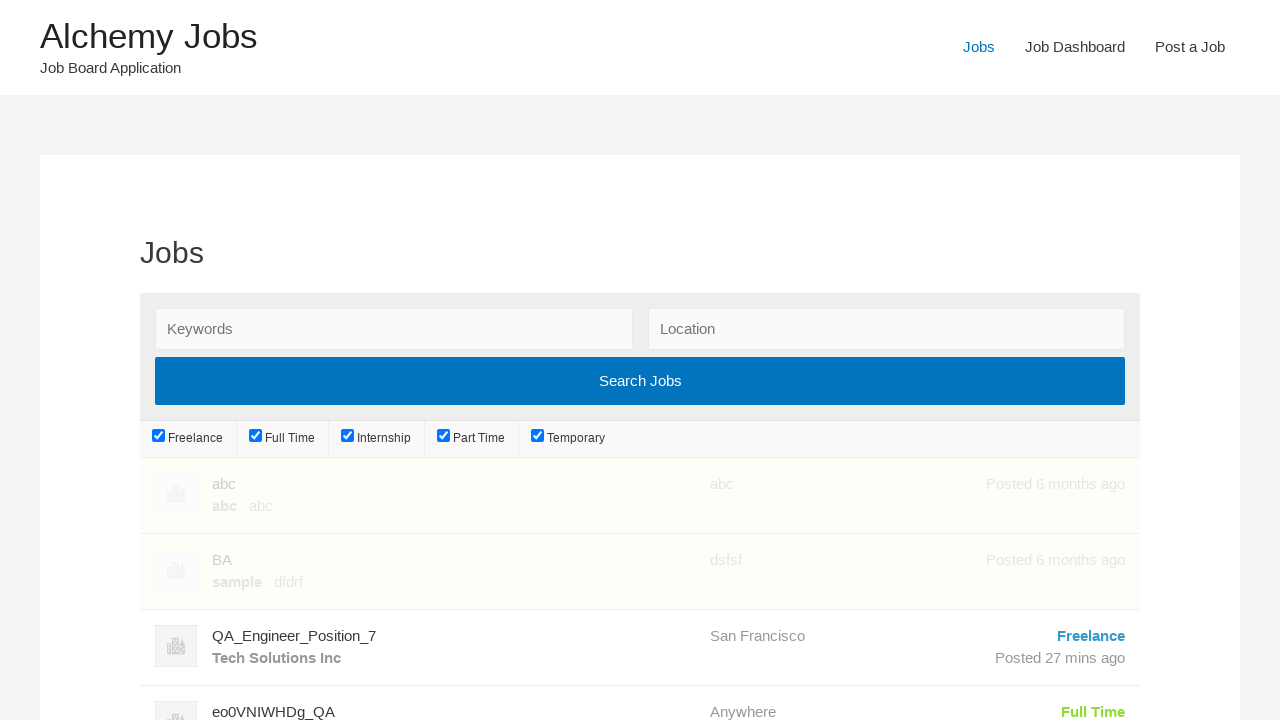

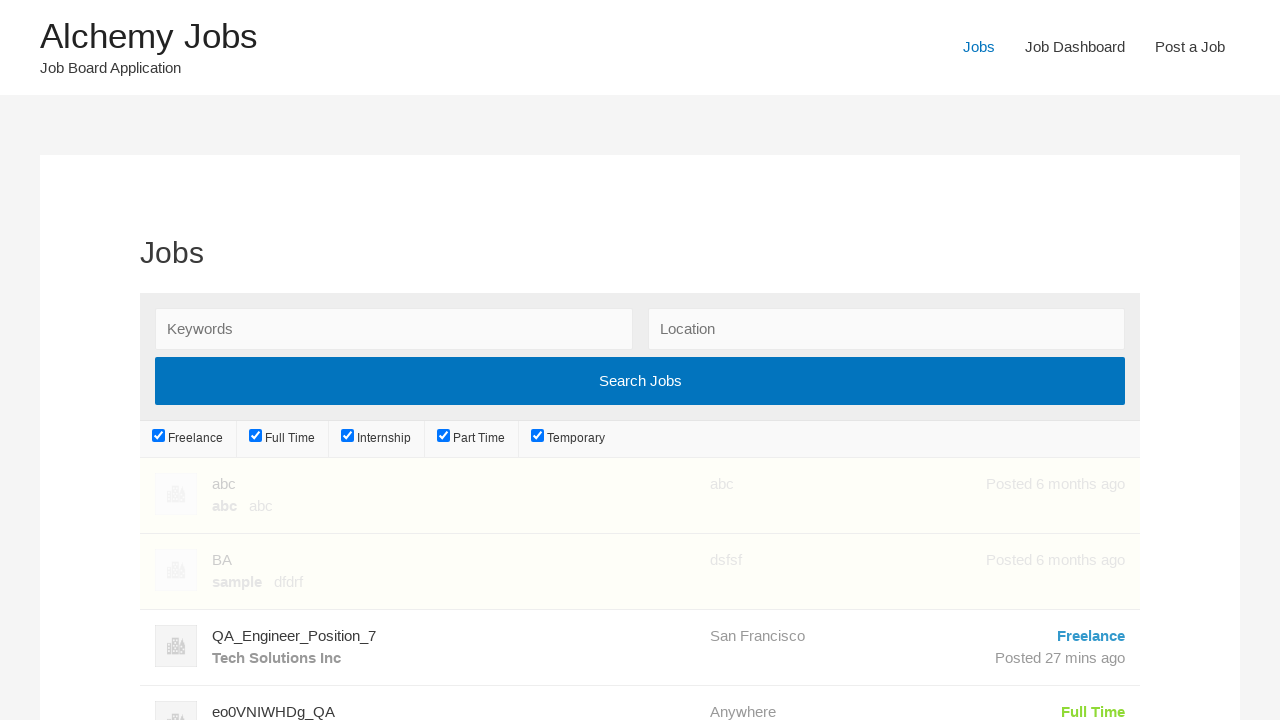